Tests opting out of A/B testing by adding an opt-out cookie on the homepage before navigating to the A/B test page.

Starting URL: http://the-internet.herokuapp.com

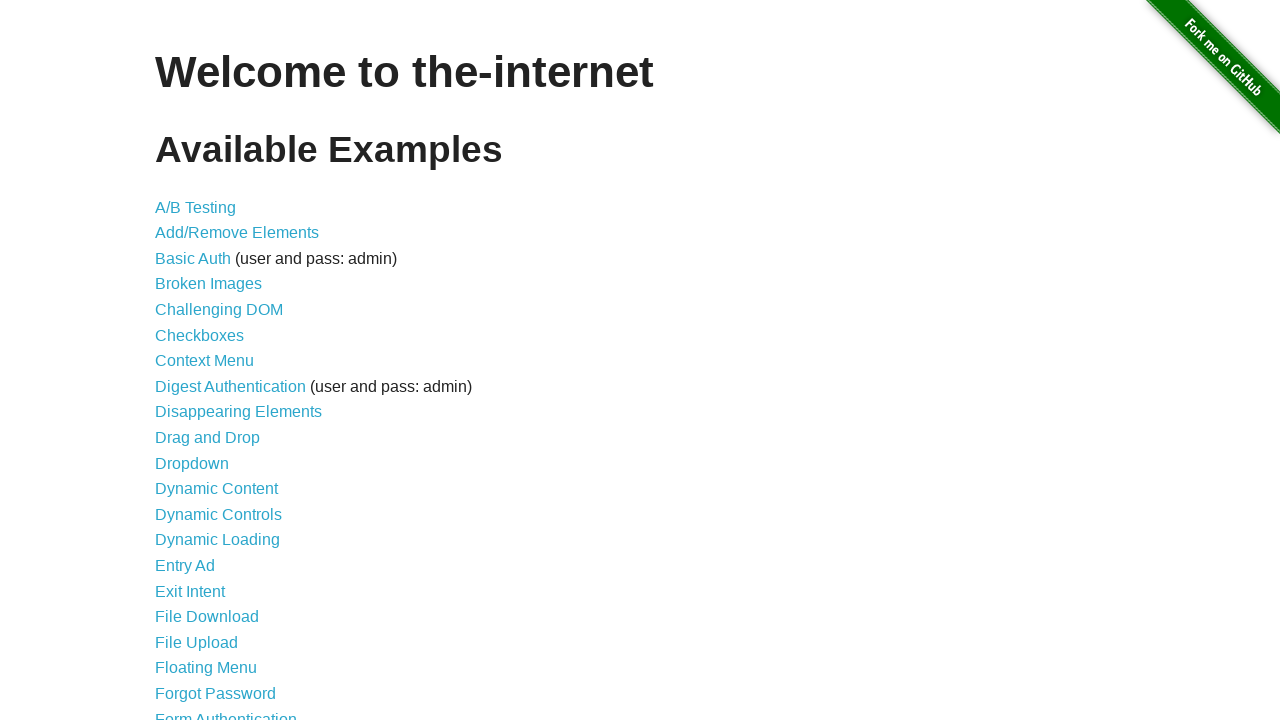

Added optimizelyOptOut cookie to opt out of A/B testing
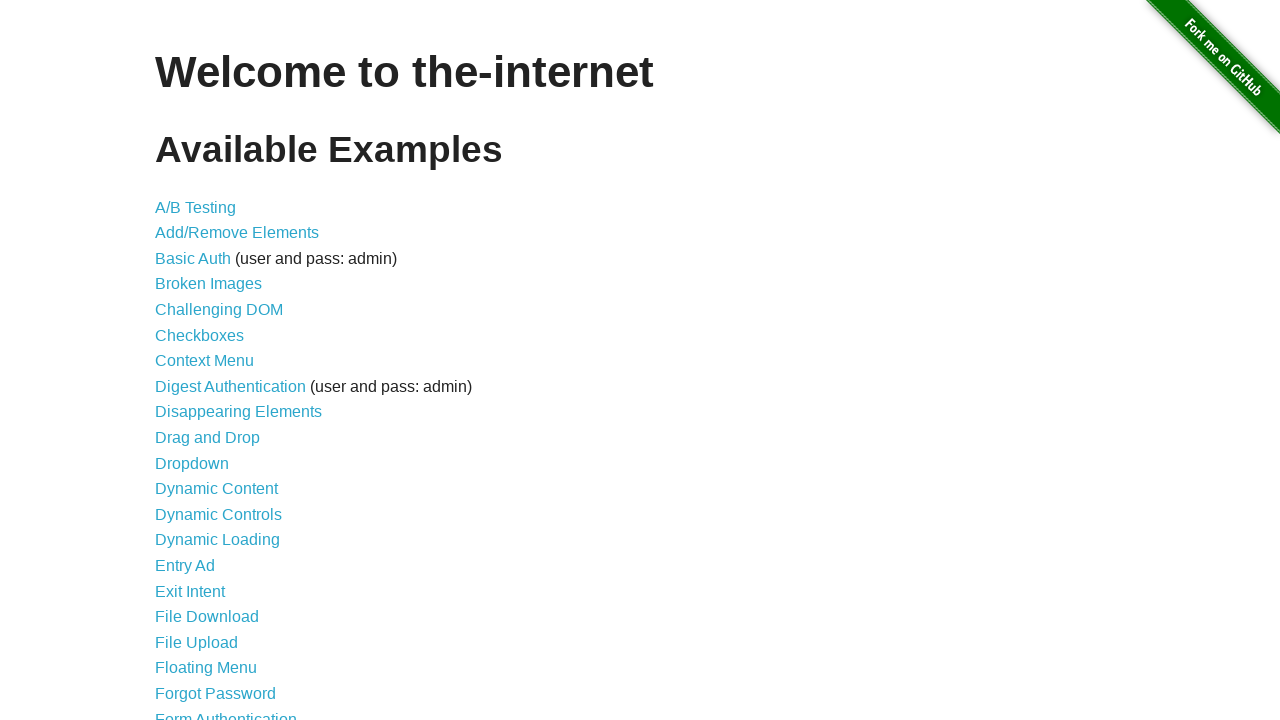

Navigated to A/B test page
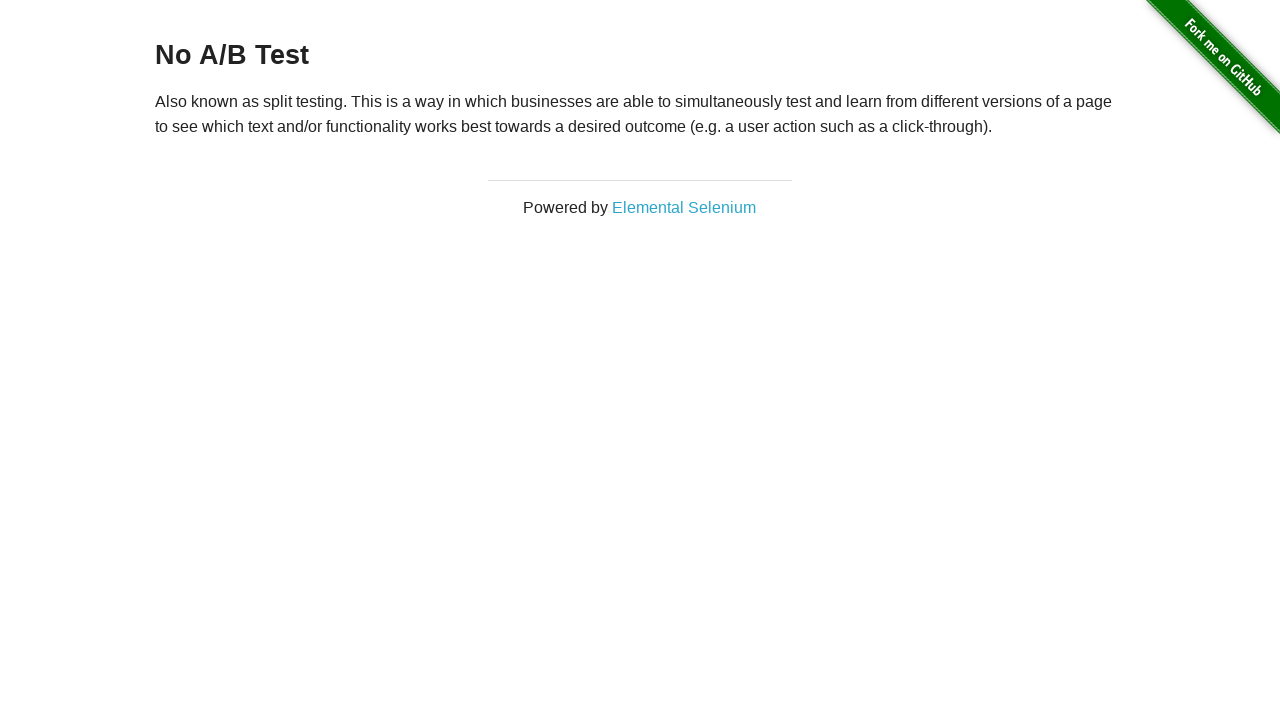

Retrieved heading text from A/B test page
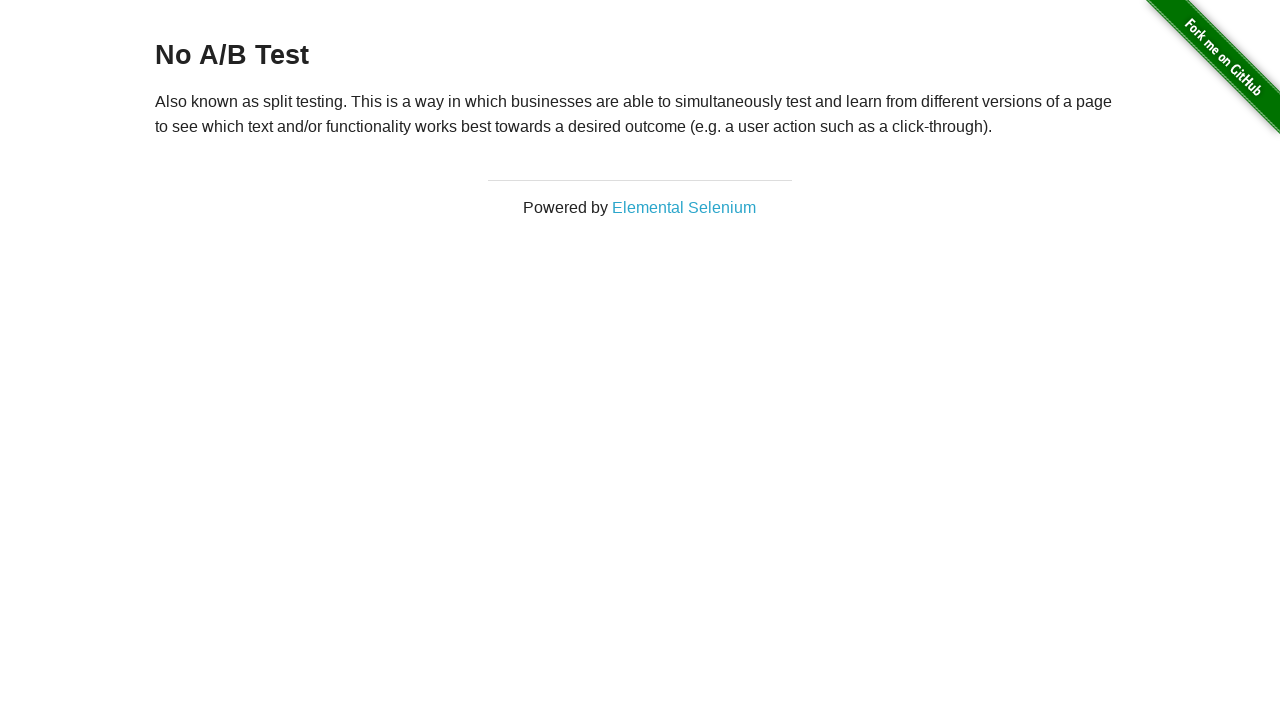

Verified heading text is 'No A/B Test' - opt-out successful
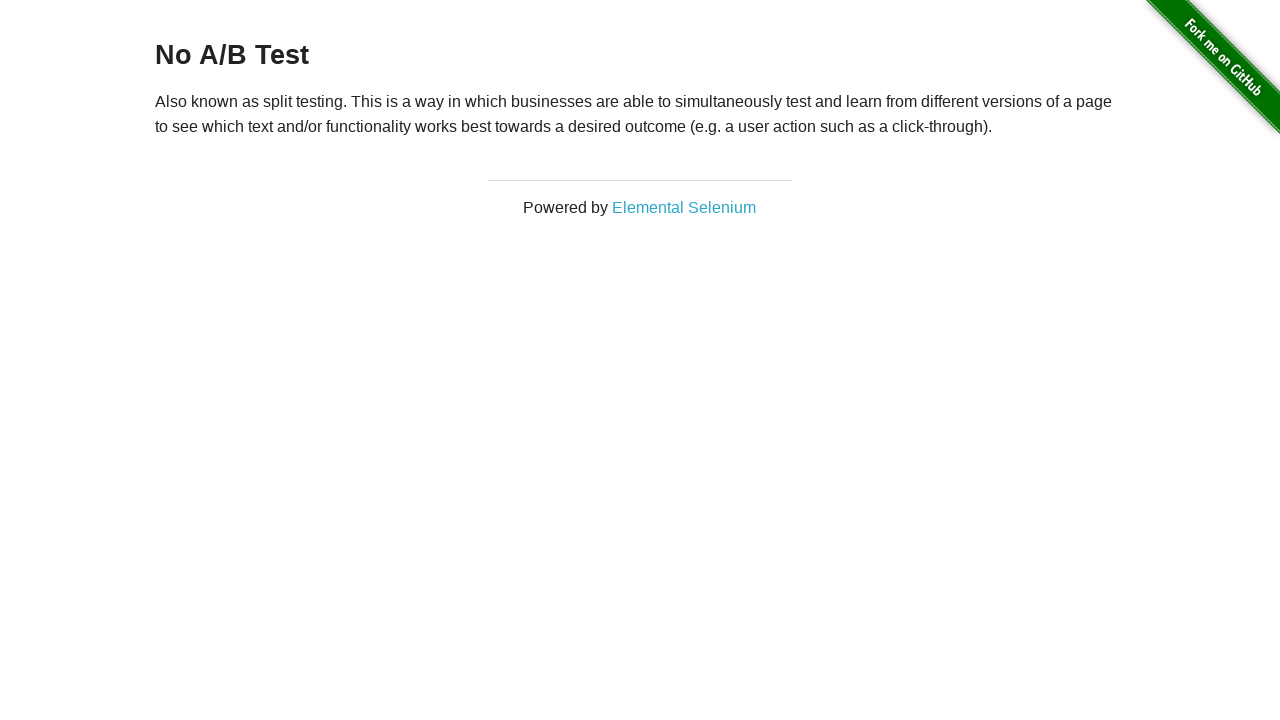

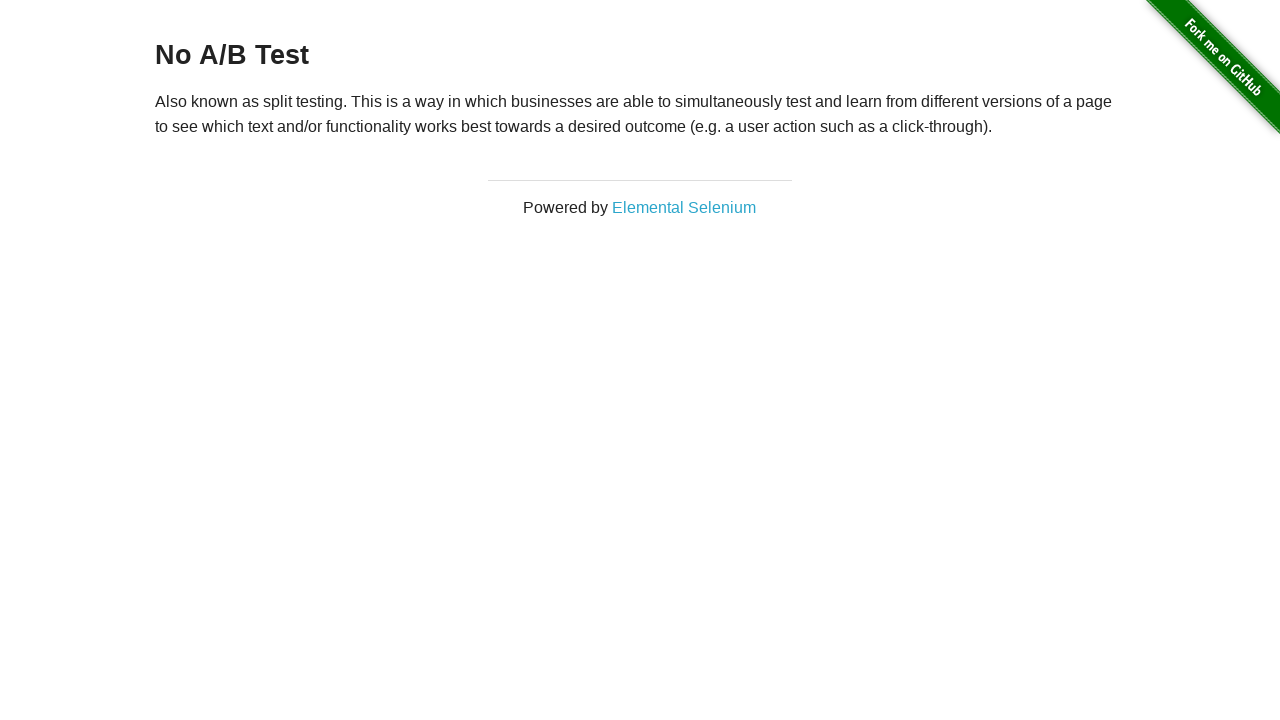